Tests dynamic dropdown functionality by selecting origin and destination stations using parent-child relationships to avoid index-based locators

Starting URL: https://rahulshettyacademy.com/dropdownsPractise/

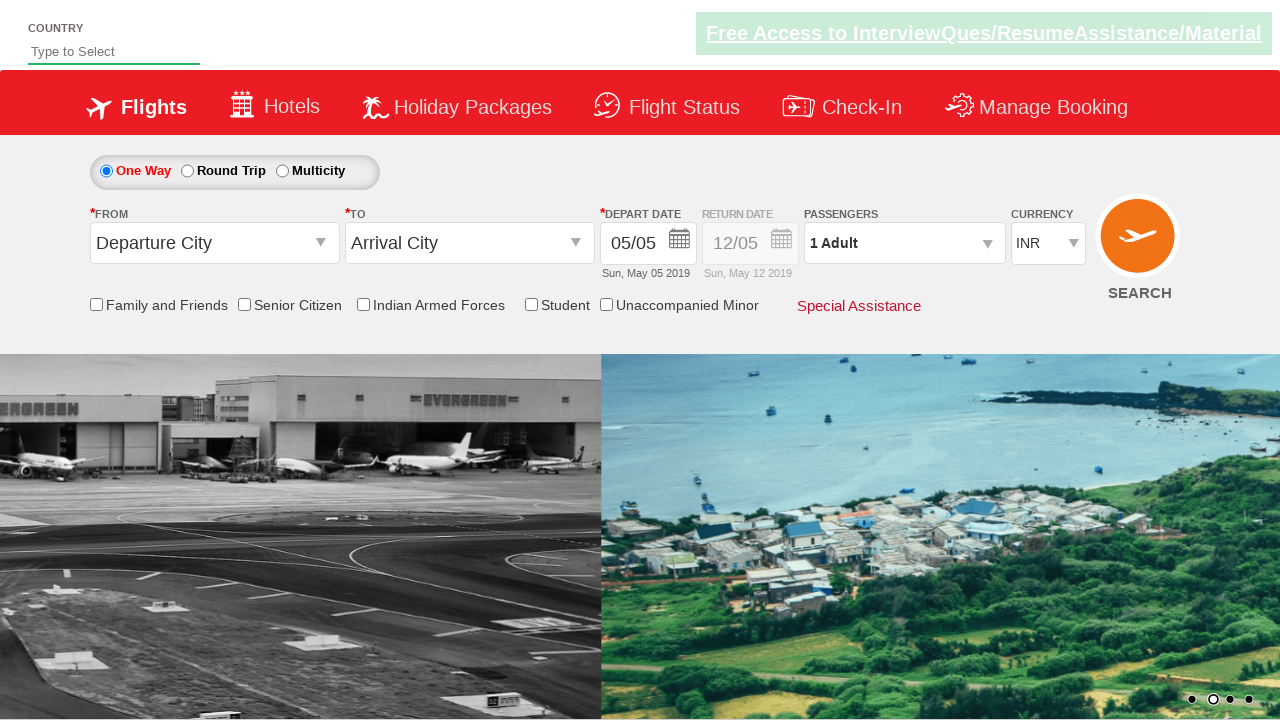

Clicked on origin station dropdown at (214, 243) on #ctl00_mainContent_ddl_originStation1_CTXT
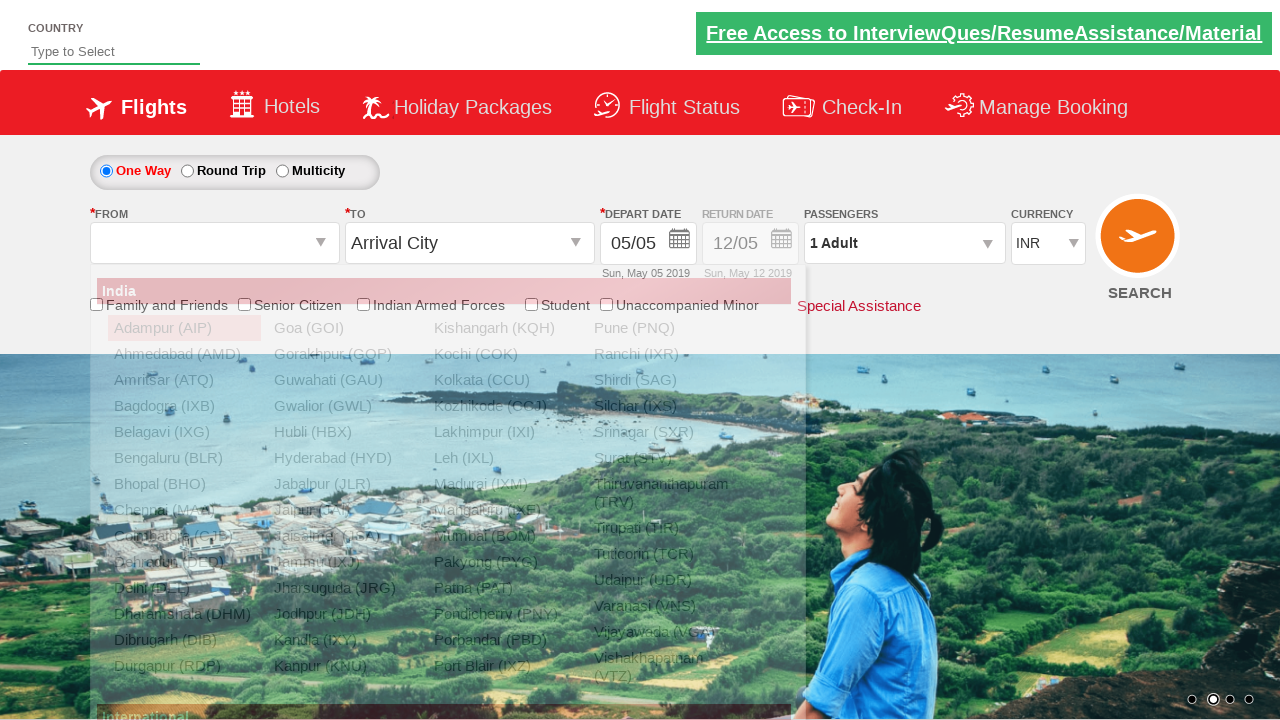

Selected BLR (Bangalore) as origin station at (184, 458) on div#glsctl00_mainContent_ddl_originStation1_CTNR a[value='BLR']
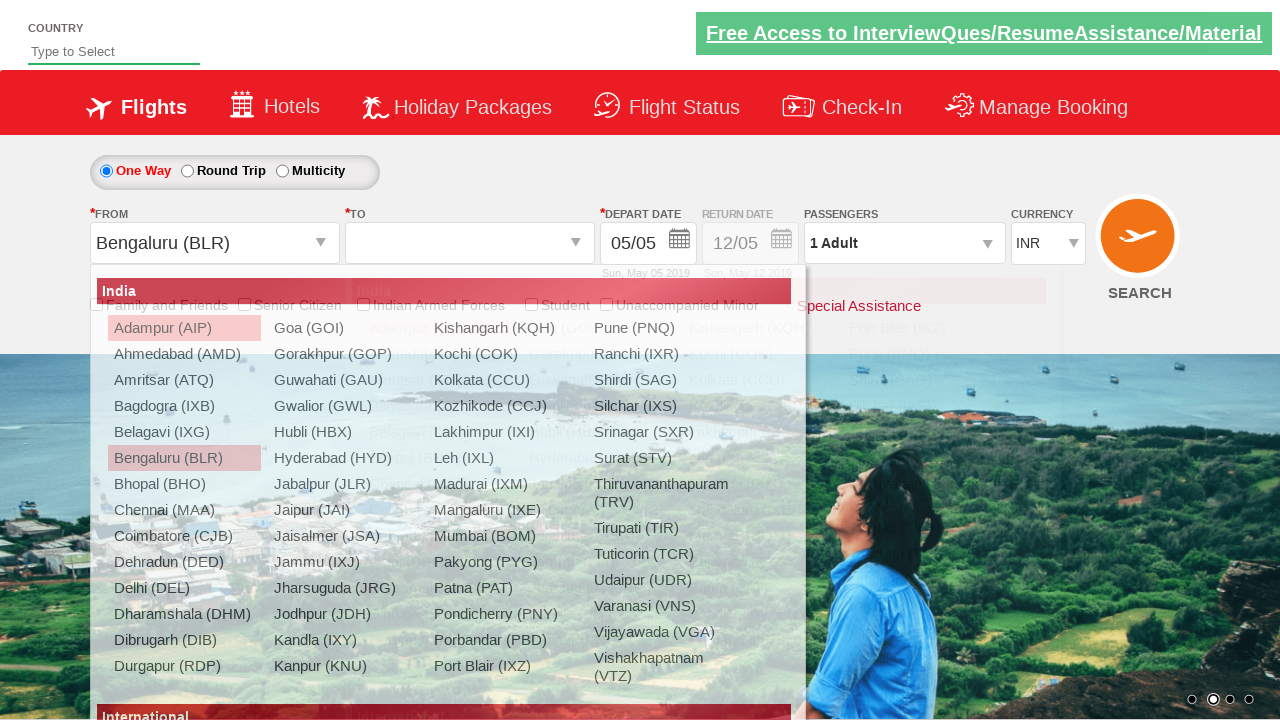

Waited for destination dropdown to be ready
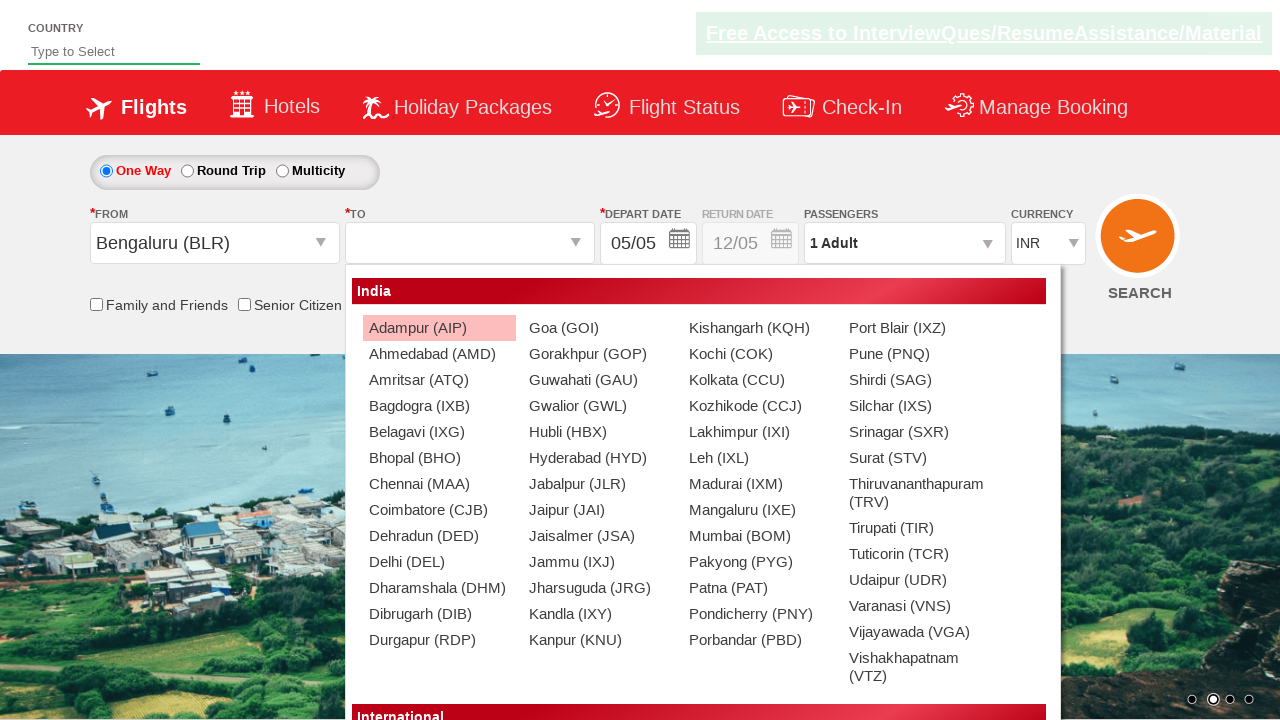

Selected MAA (Chennai) as destination station at (439, 484) on div#glsctl00_mainContent_ddl_destinationStation1_CTNR a[value='MAA']
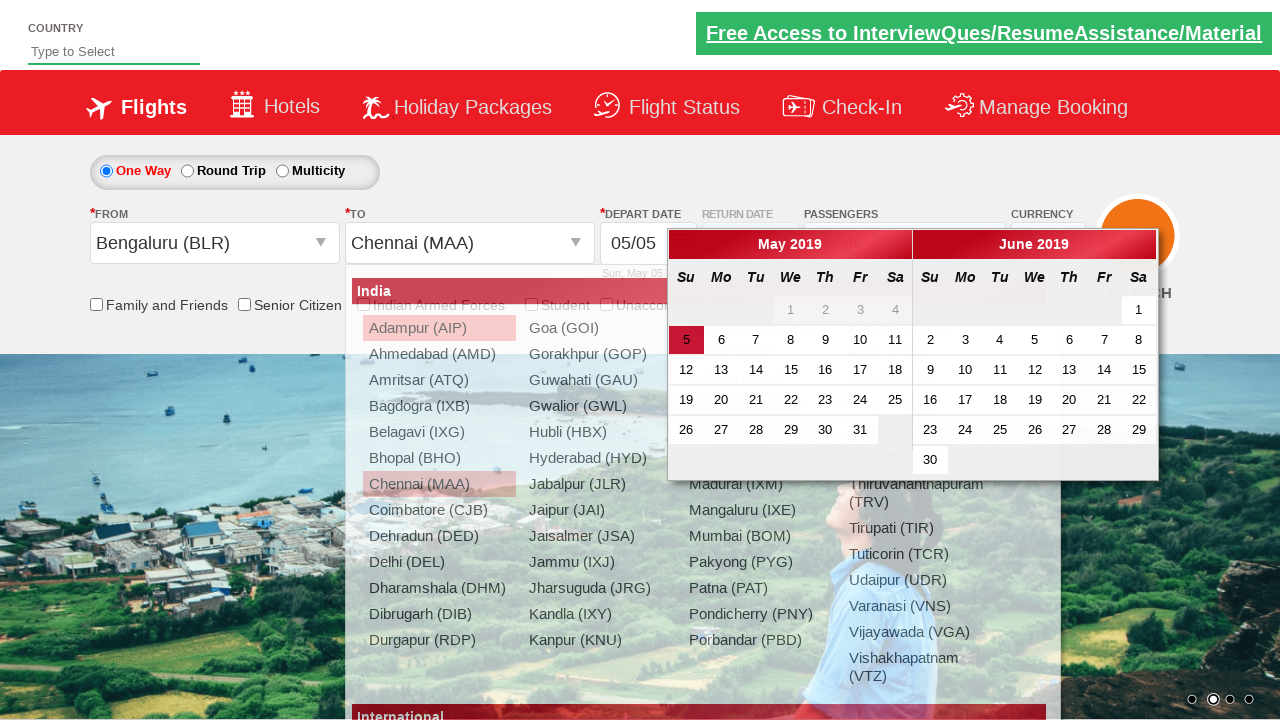

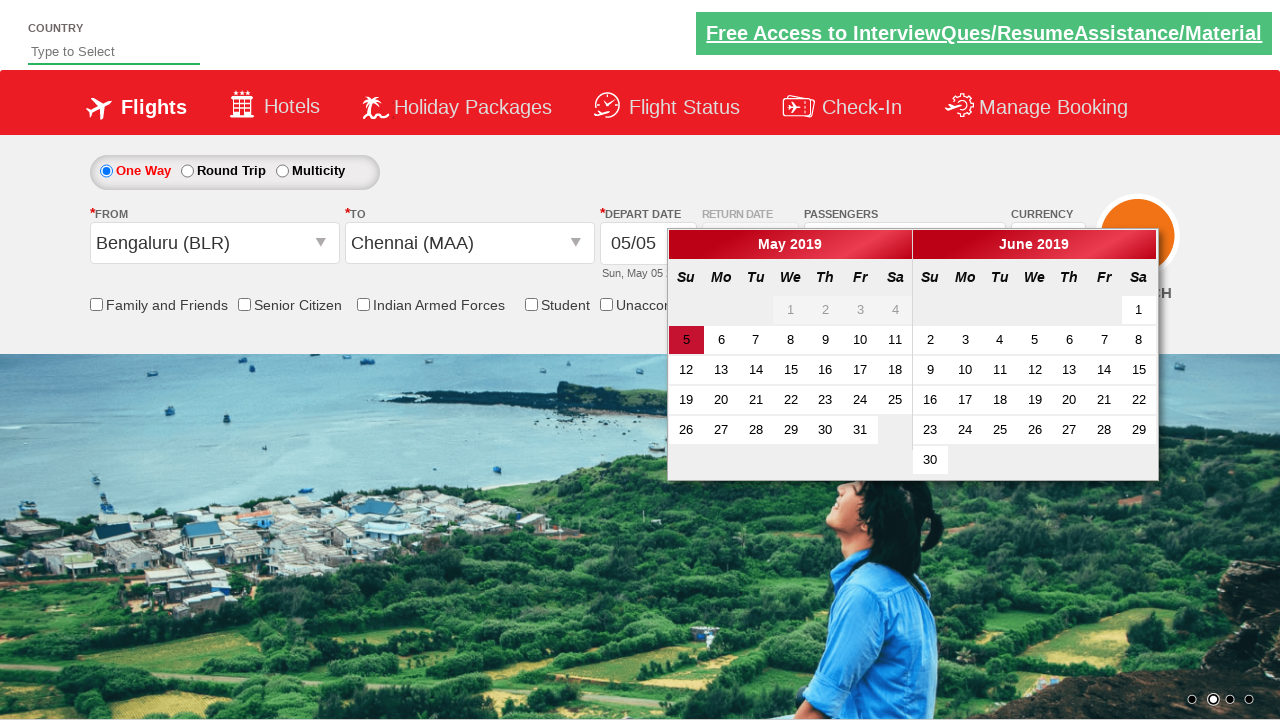